Tests interaction with a modal dialog by clicking a button to trigger it and then clicking OK to dismiss it

Starting URL: https://testpages.herokuapp.com/styled/alerts/fake-alert-test.html

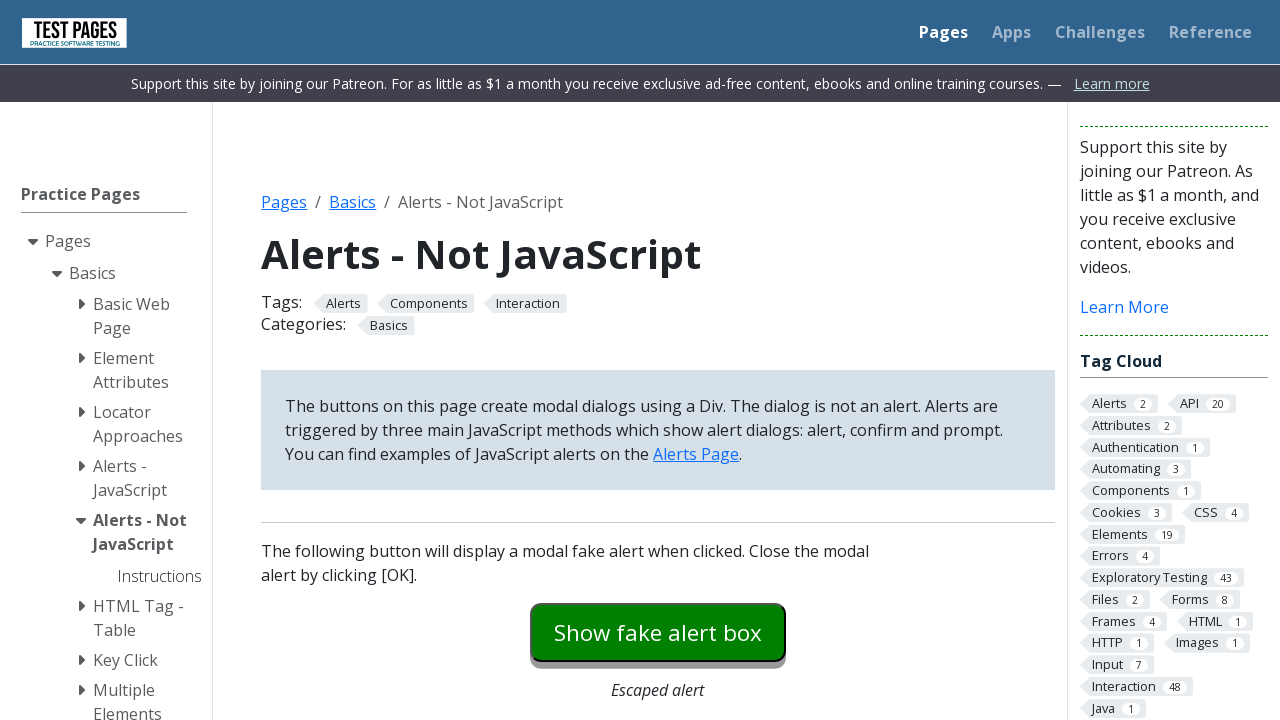

Clicked modal dialog trigger button at (658, 360) on #modaldialog
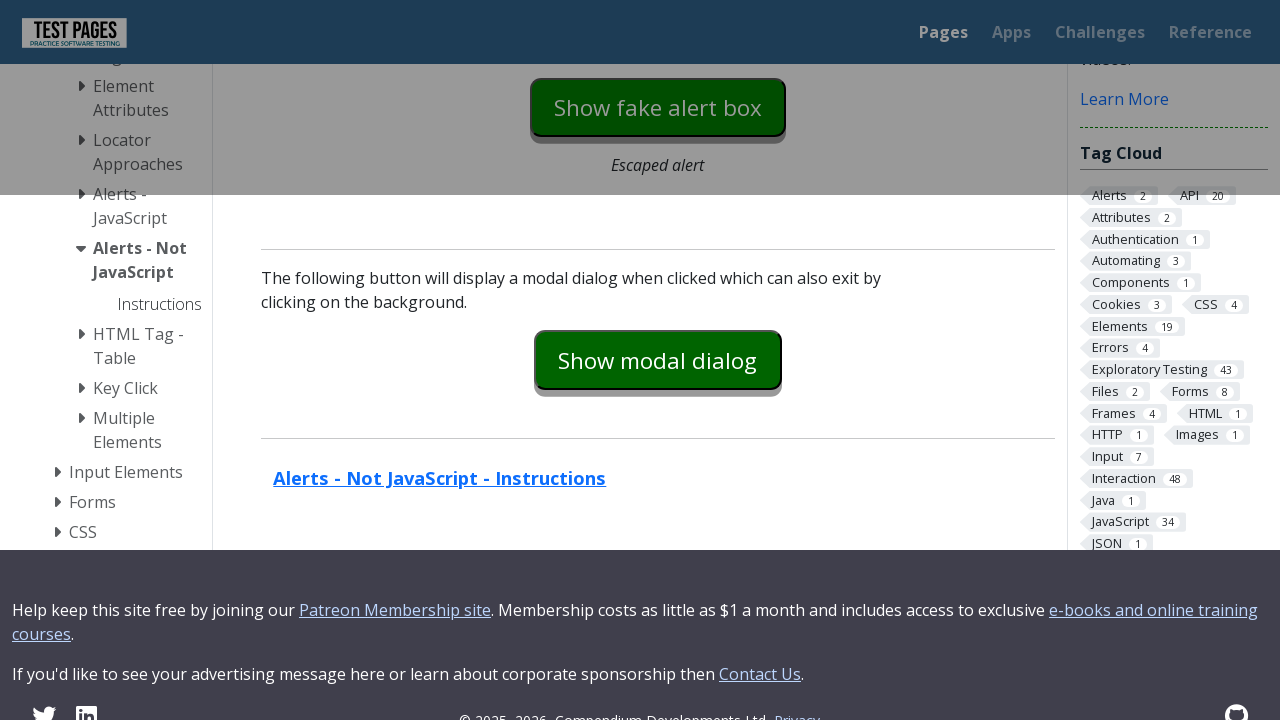

Modal dialog appeared with OK button visible
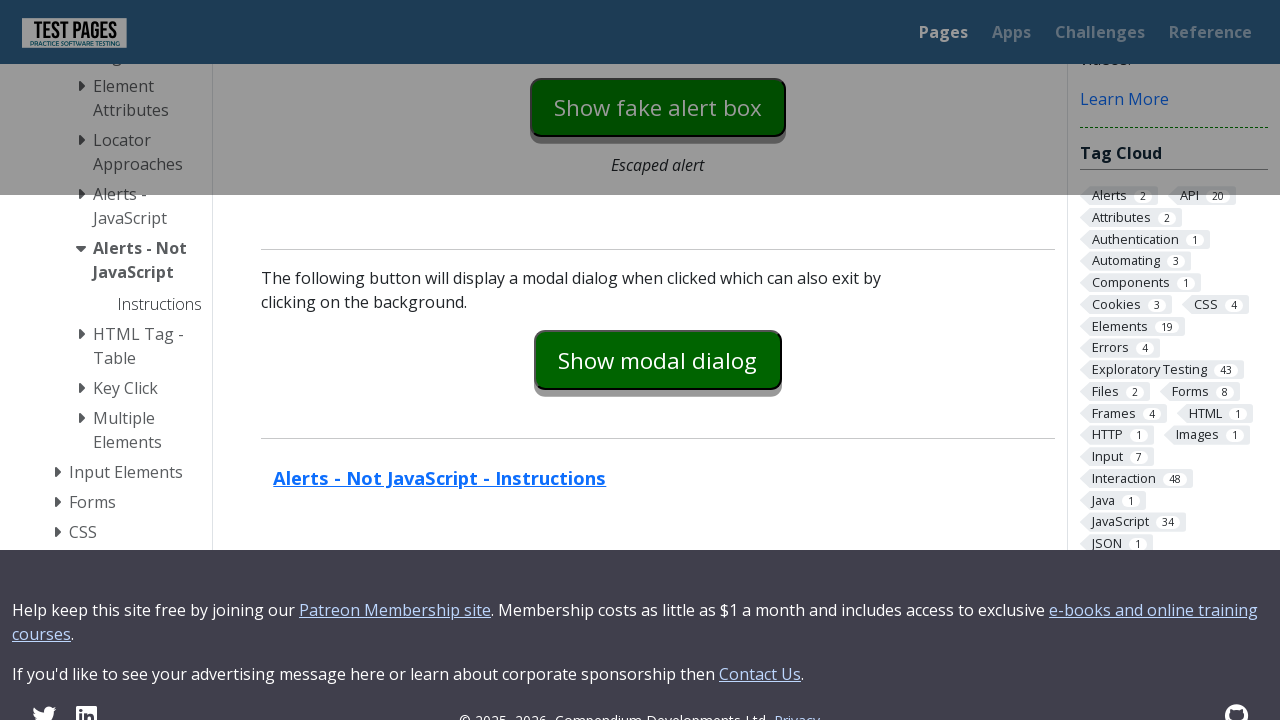

Clicked OK button to dismiss modal dialog at (719, 361) on #dialog-ok
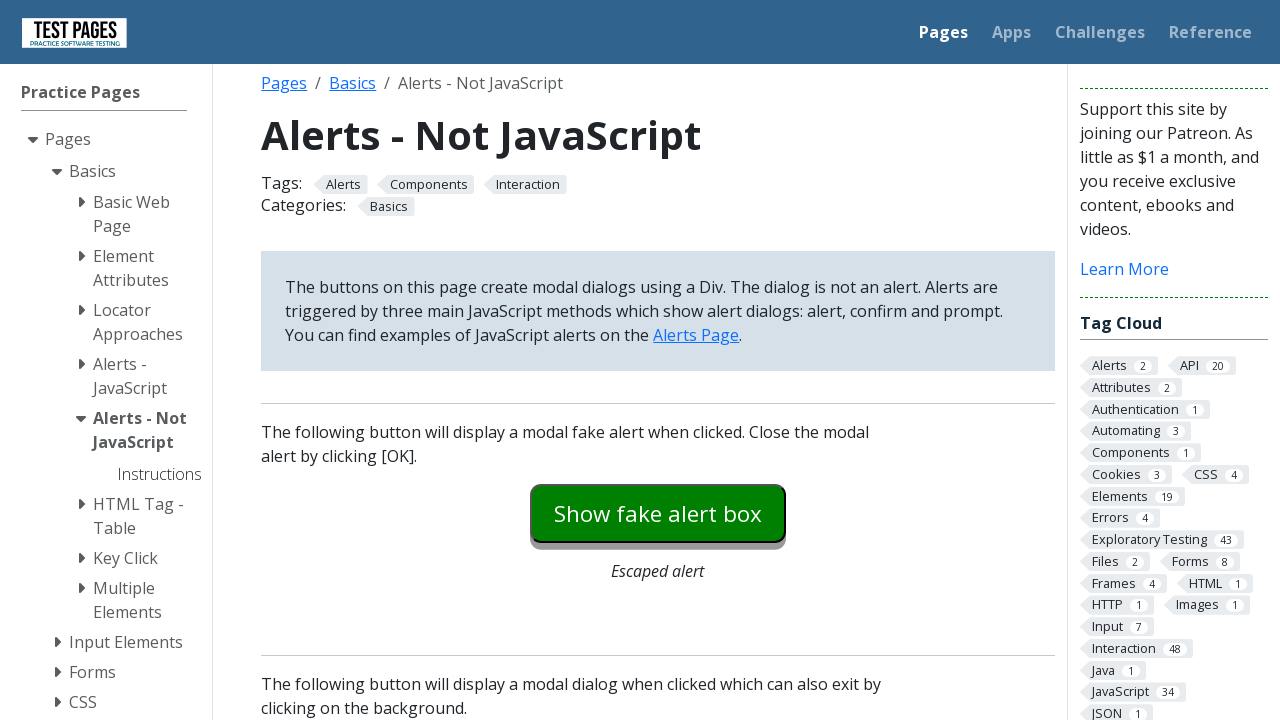

Modal dialog closed and OK button is no longer visible
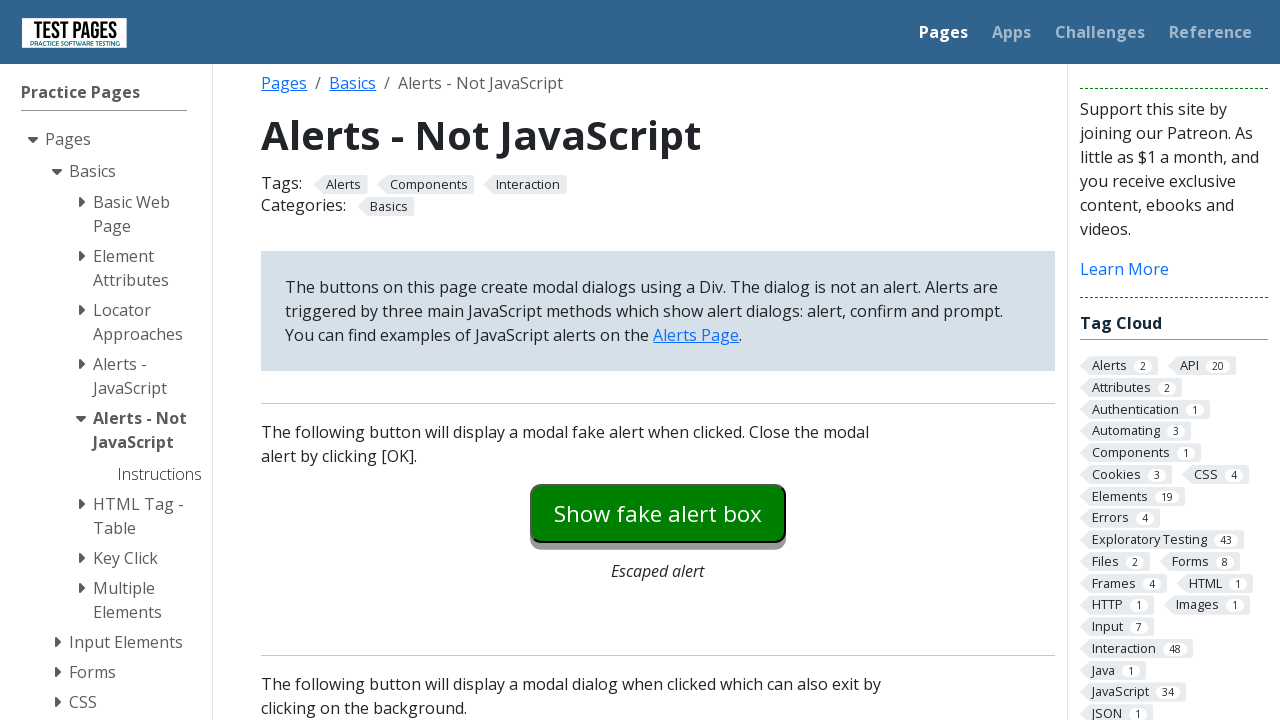

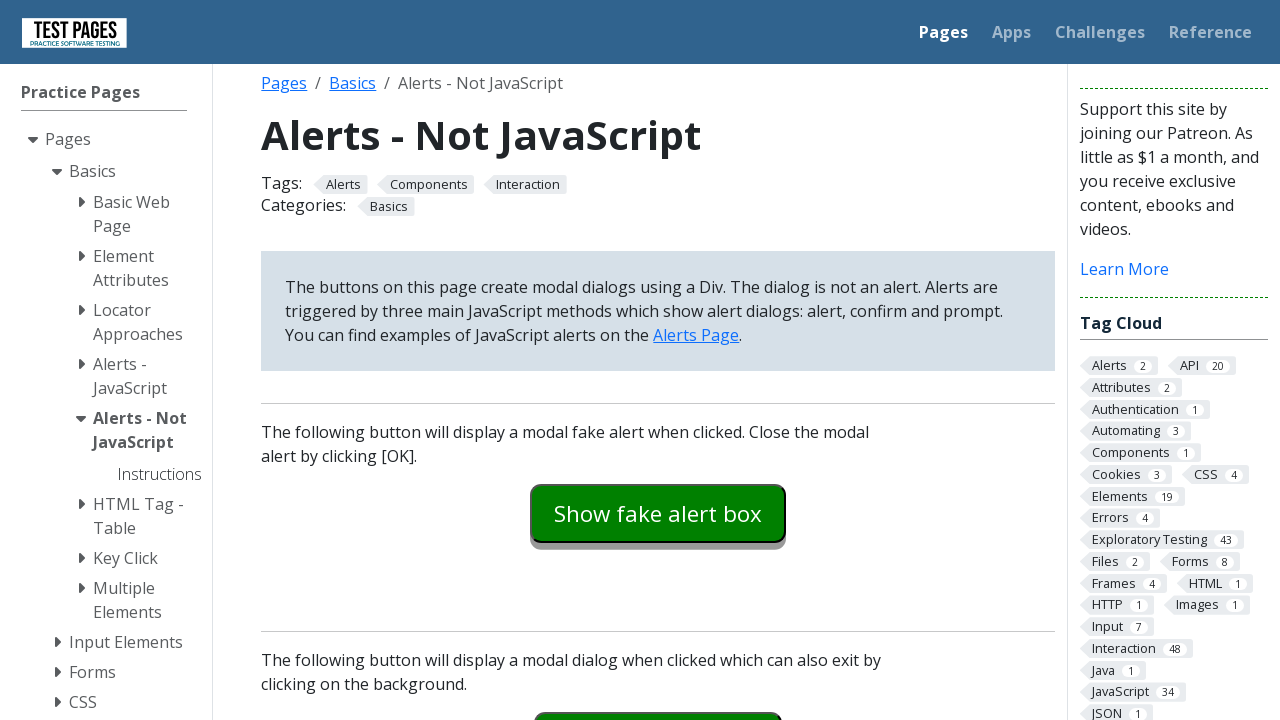